Tests the text box form by filling in user name, email, current address, and permanent address fields, then submitting the form and verifying the output

Starting URL: https://demoqa.com/text-box

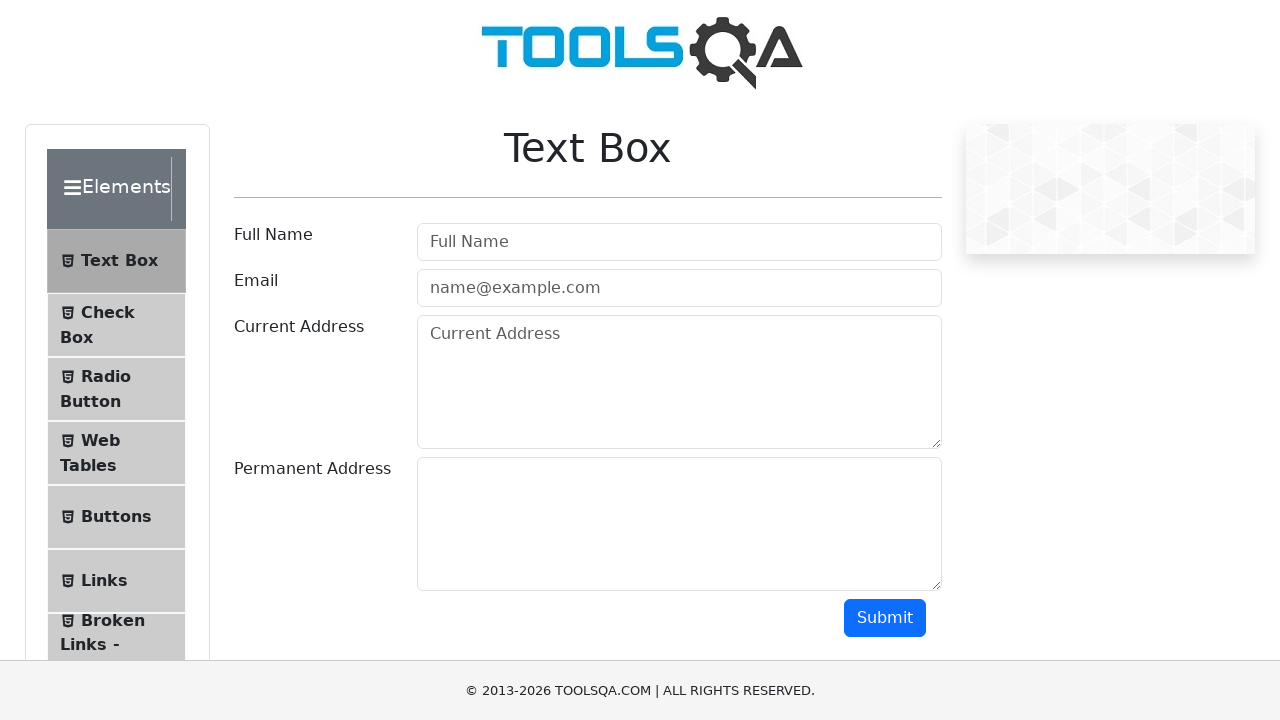

Filled user name field with 'Full Name Test Write' on #userName
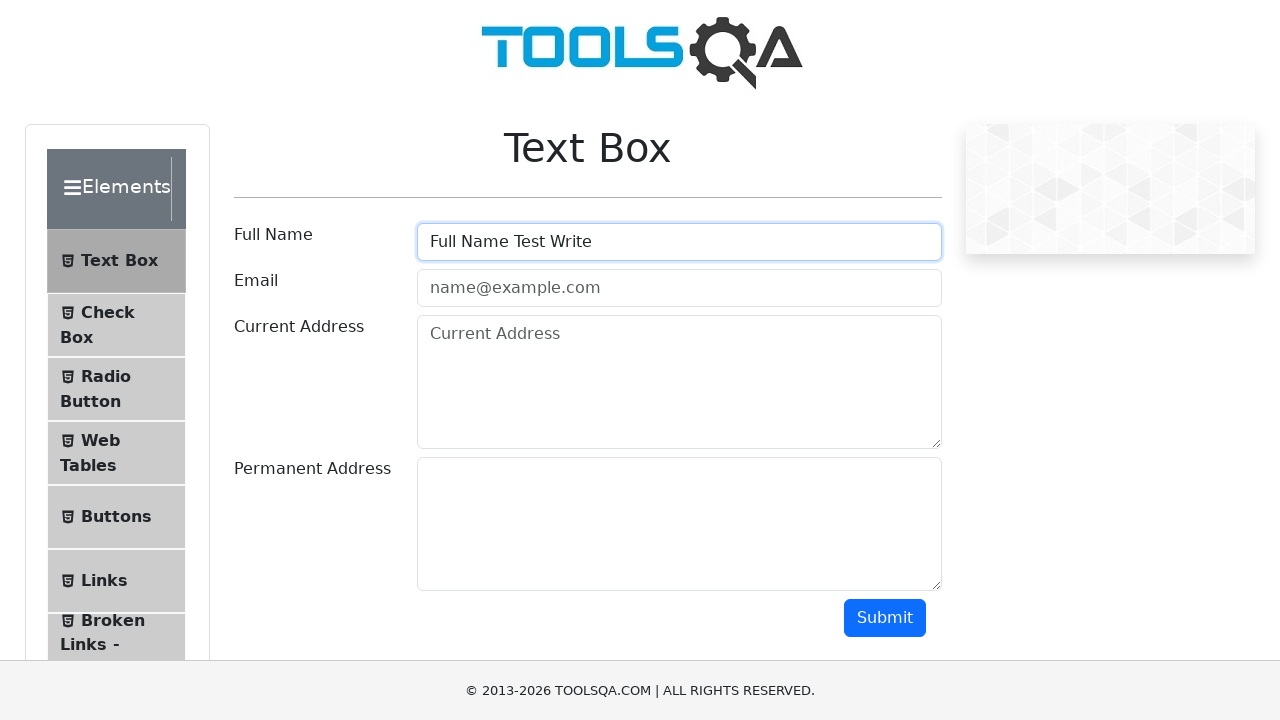

Filled email field with 'testmail@gmail.com' on #userEmail
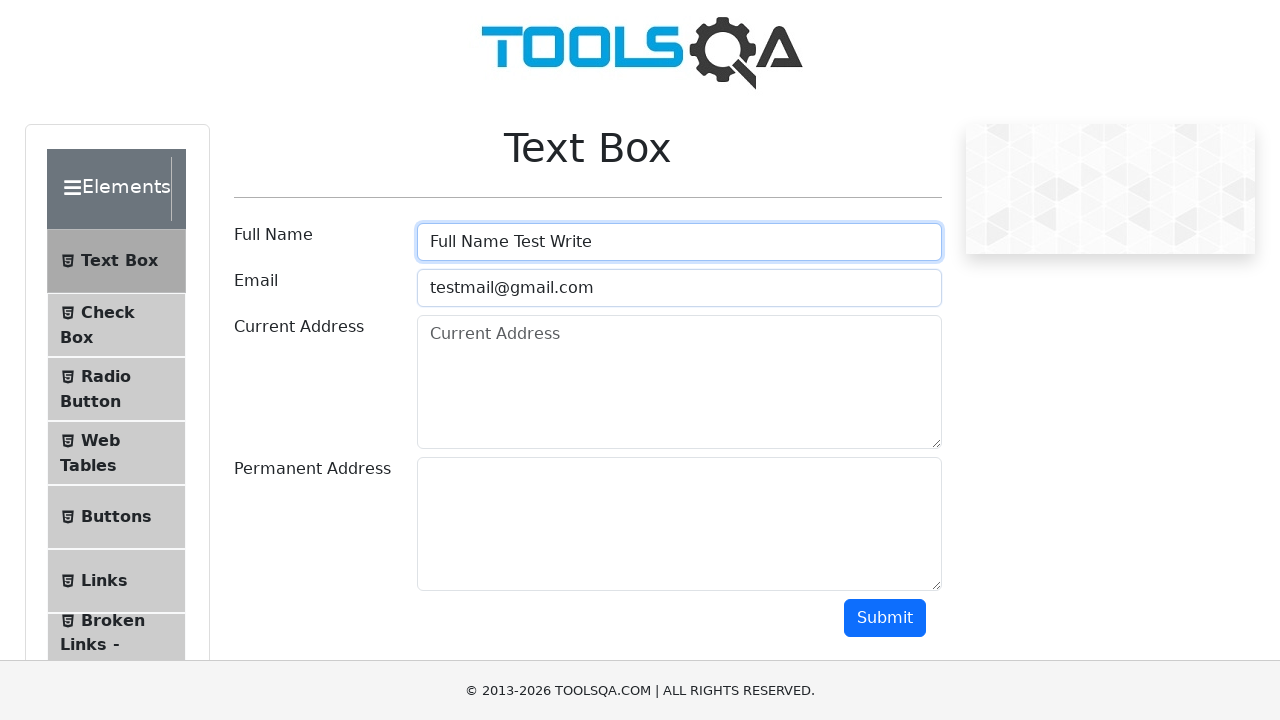

Filled current address field with 'Test Current Address' on #currentAddress
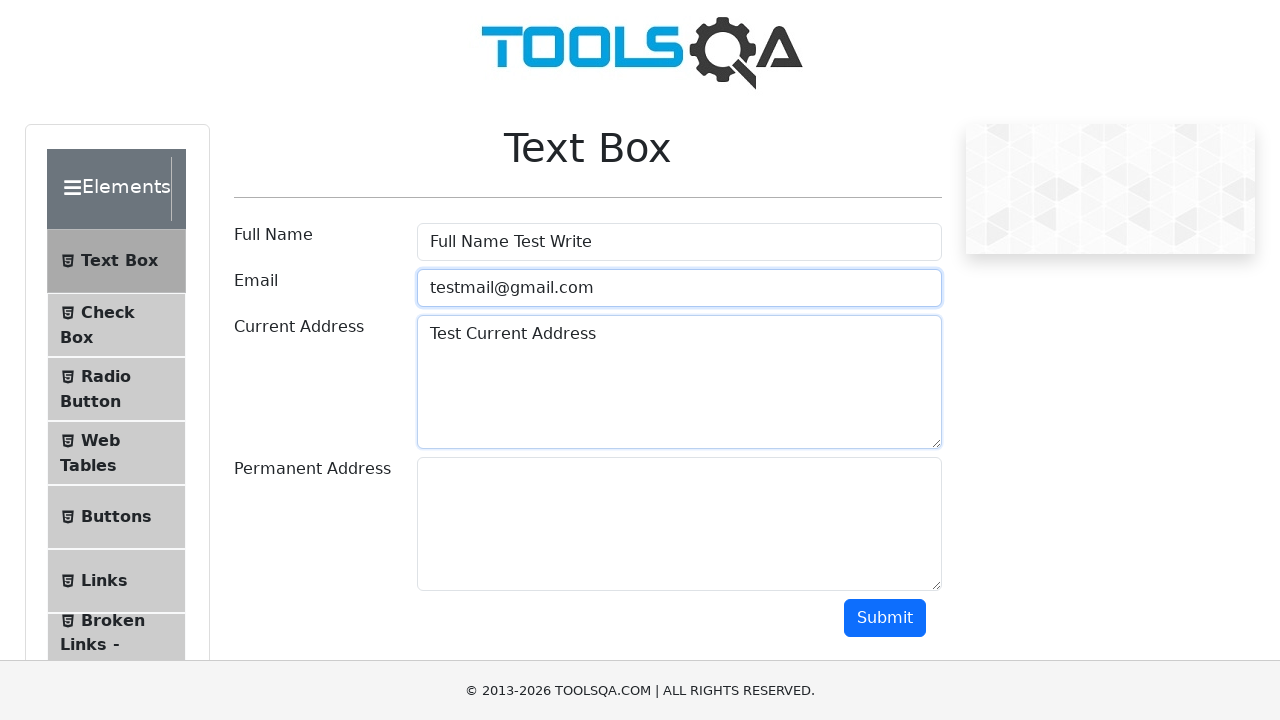

Filled permanent address field with 'Test Permanent Address' on #permanentAddress
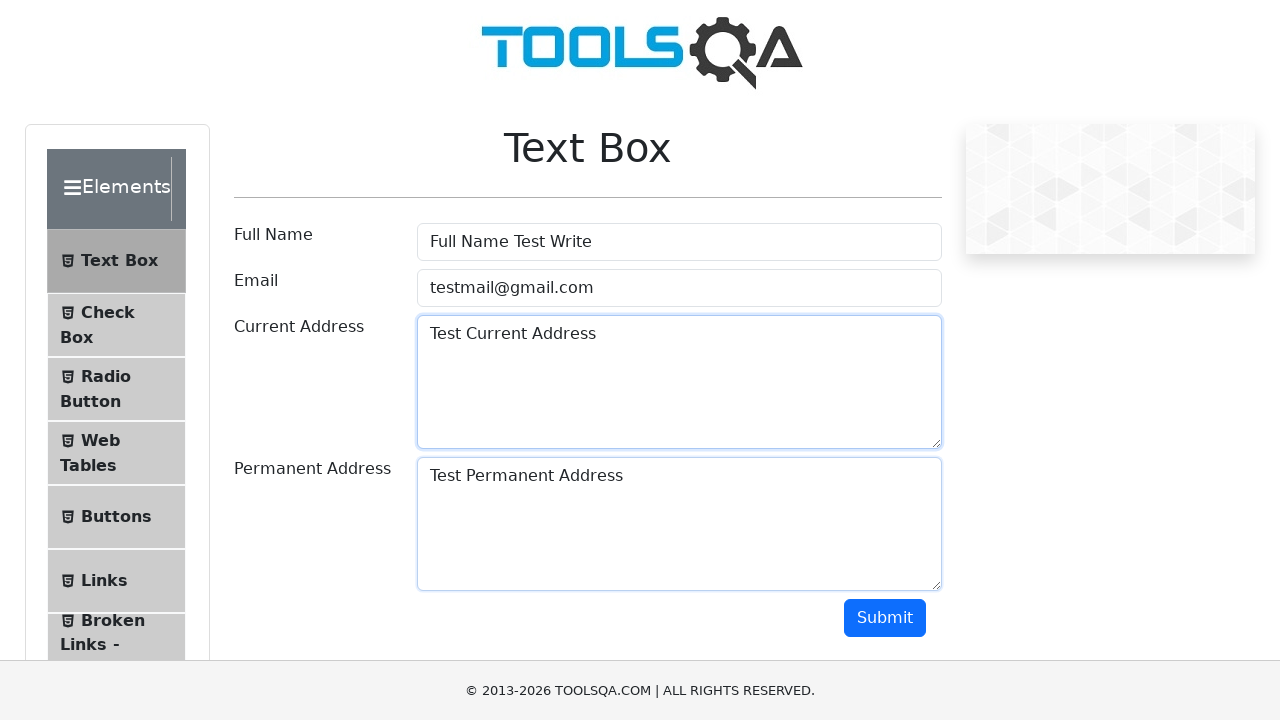

Scrolled to bottom of page
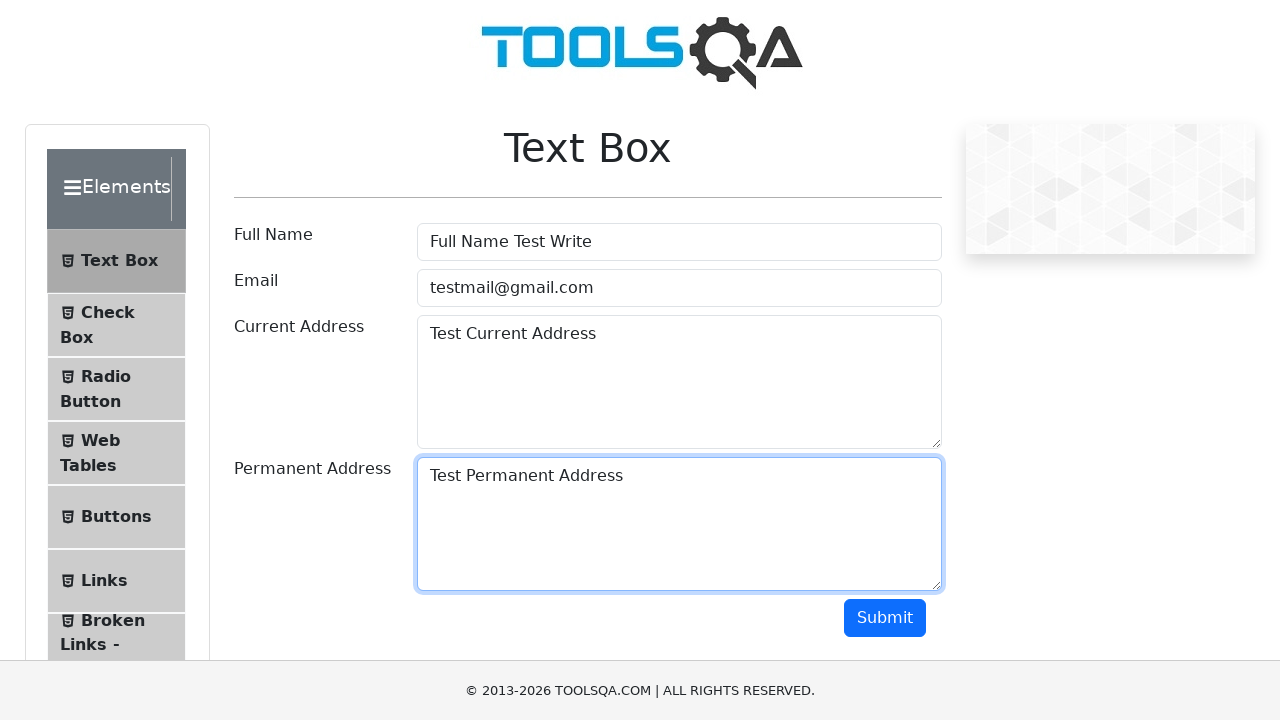

Clicked submit button to submit the form at (885, 618) on #submit
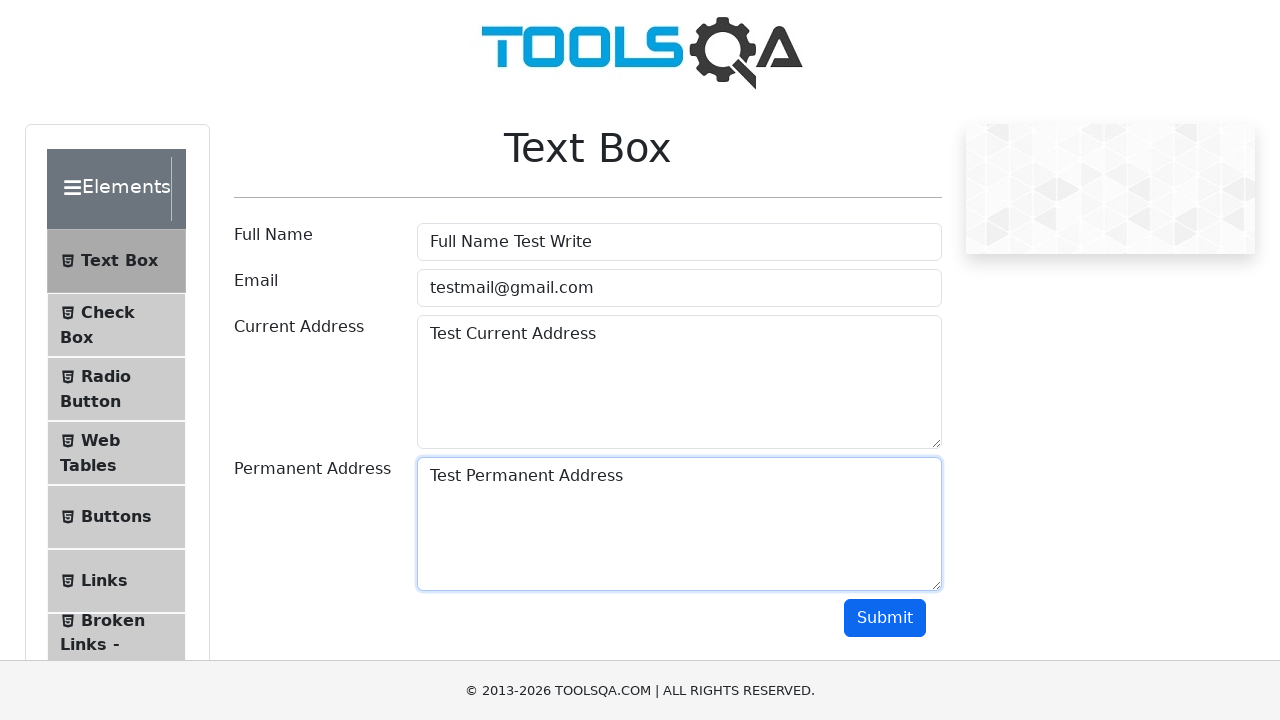

Form output loaded and name field is visible
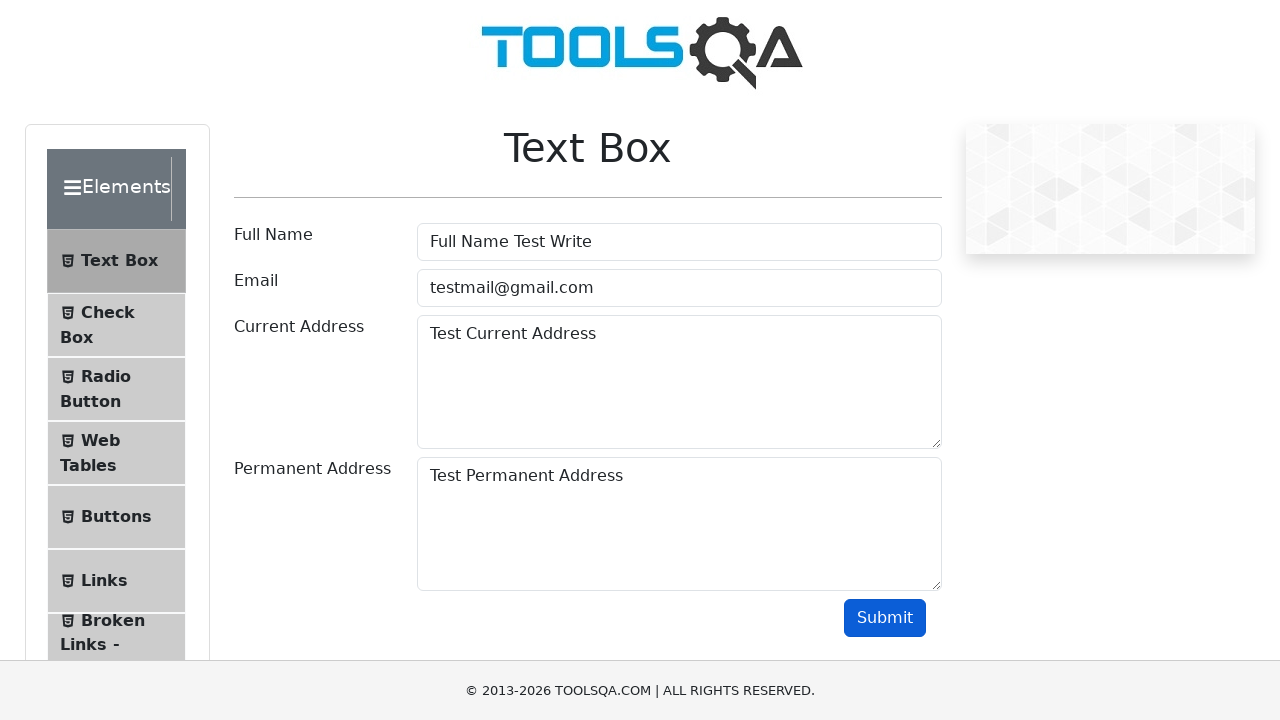

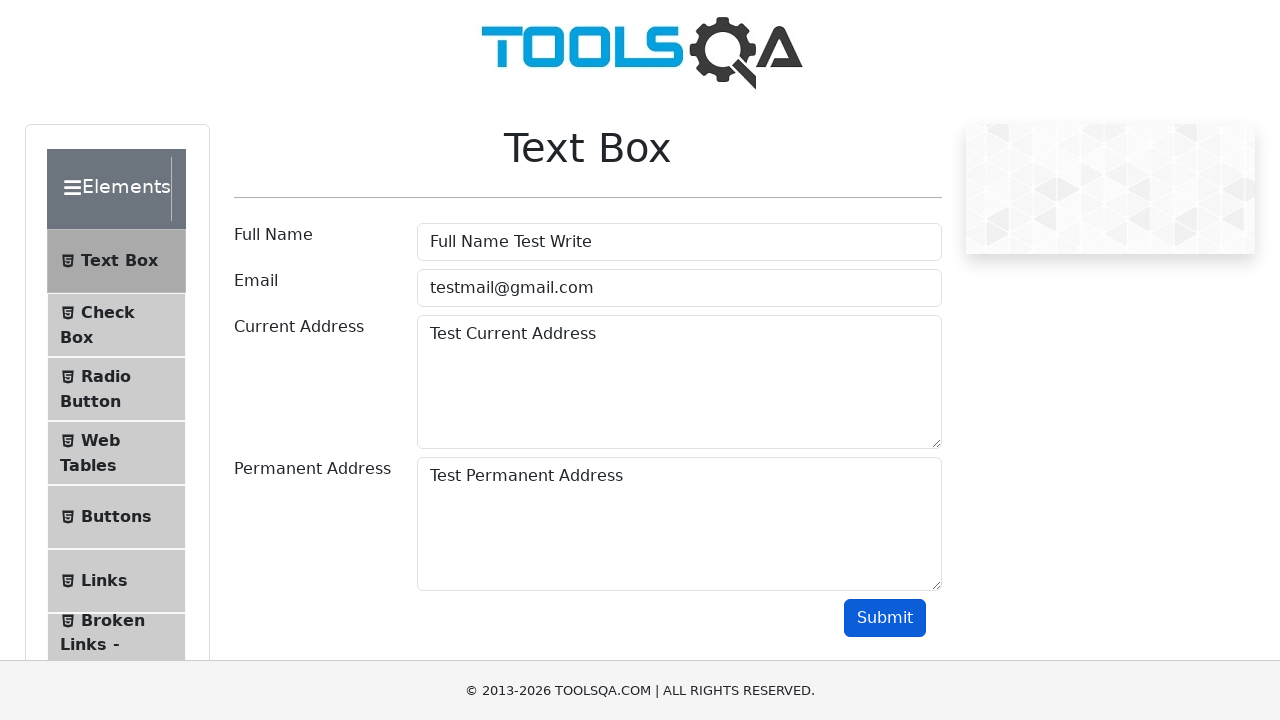